Tests alert handling functionality by triggering an alert dialog and accepting it

Starting URL: https://letcode.in/alert

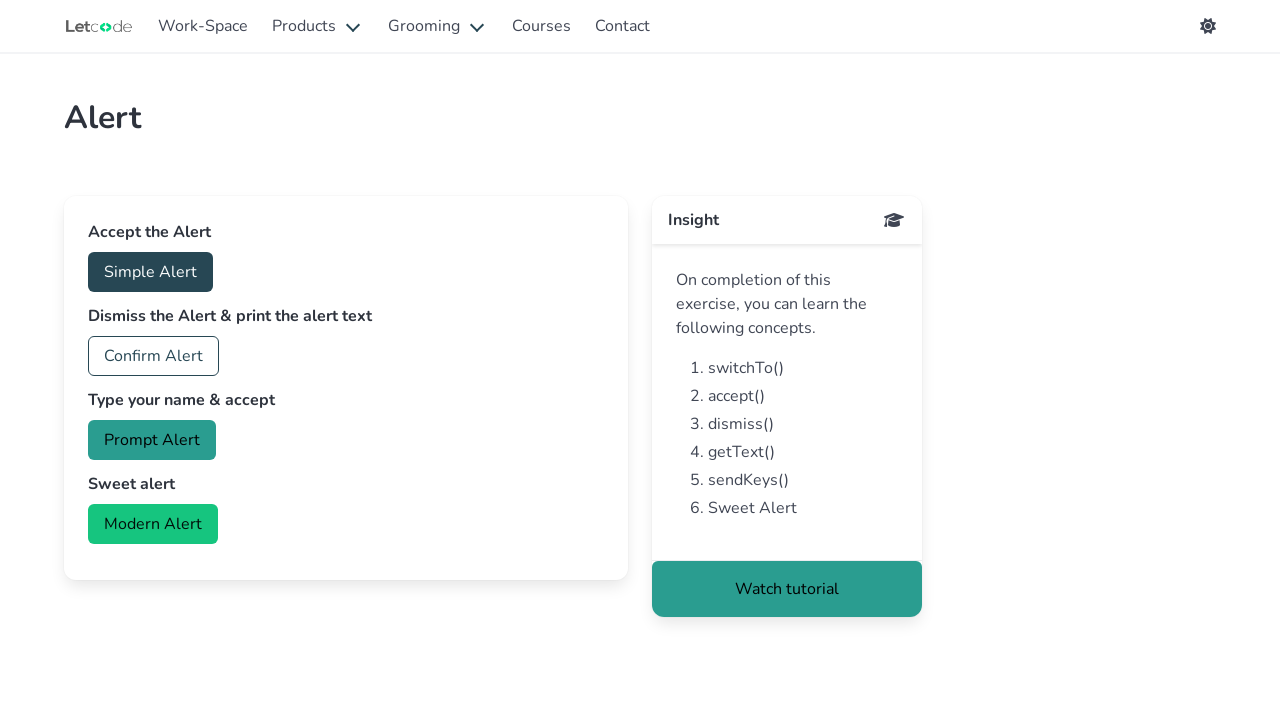

Clicked the accept button to trigger alert dialog at (150, 272) on #accept
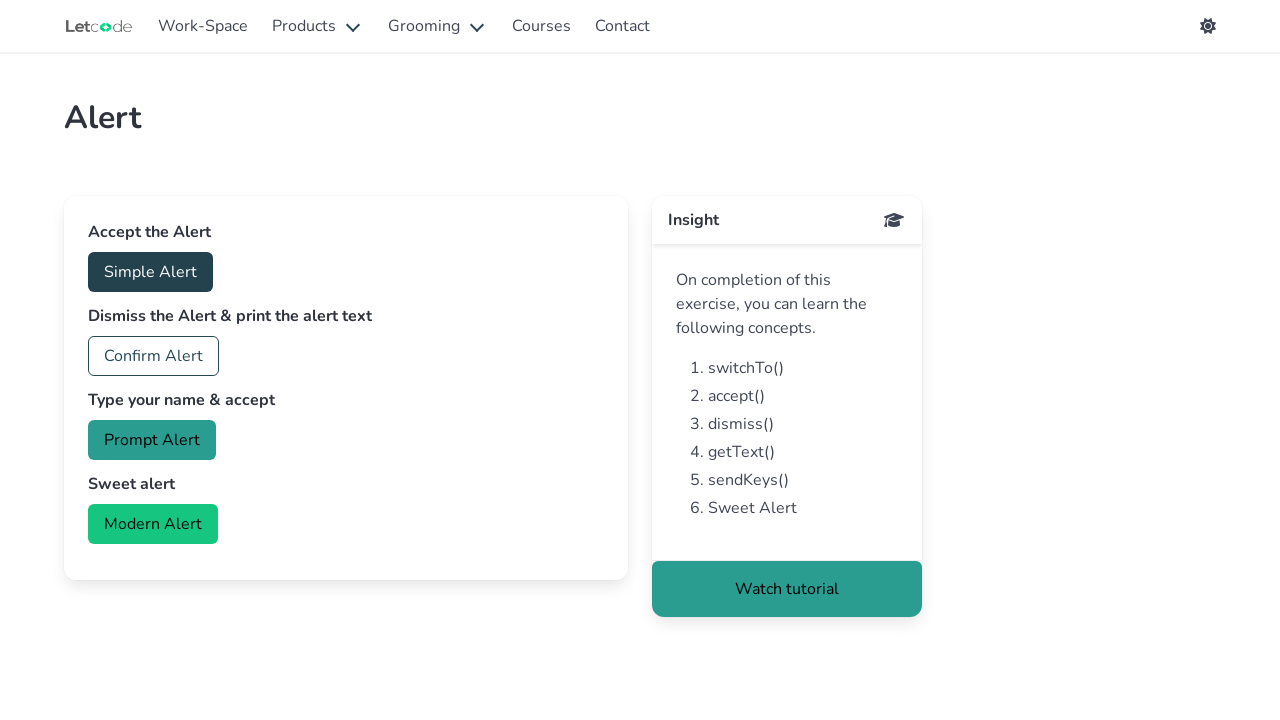

Set up dialog handler to accept alert
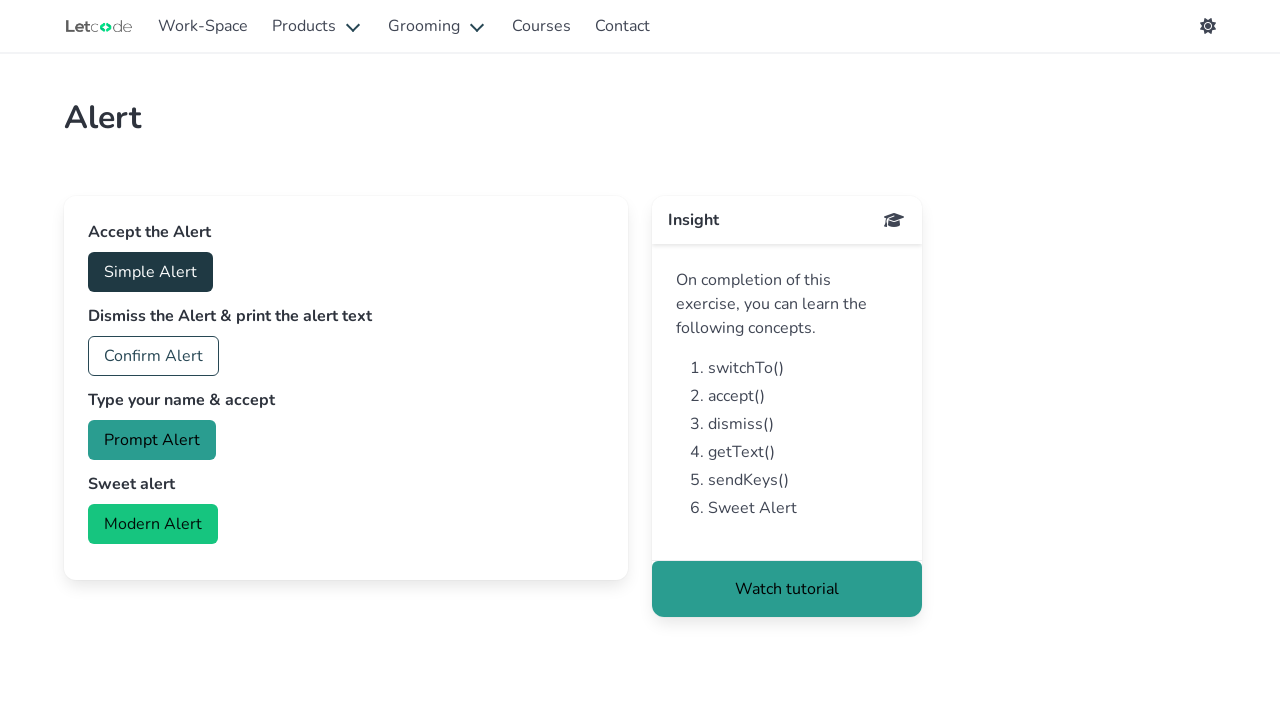

Waited 500ms for dialog to appear and be accepted
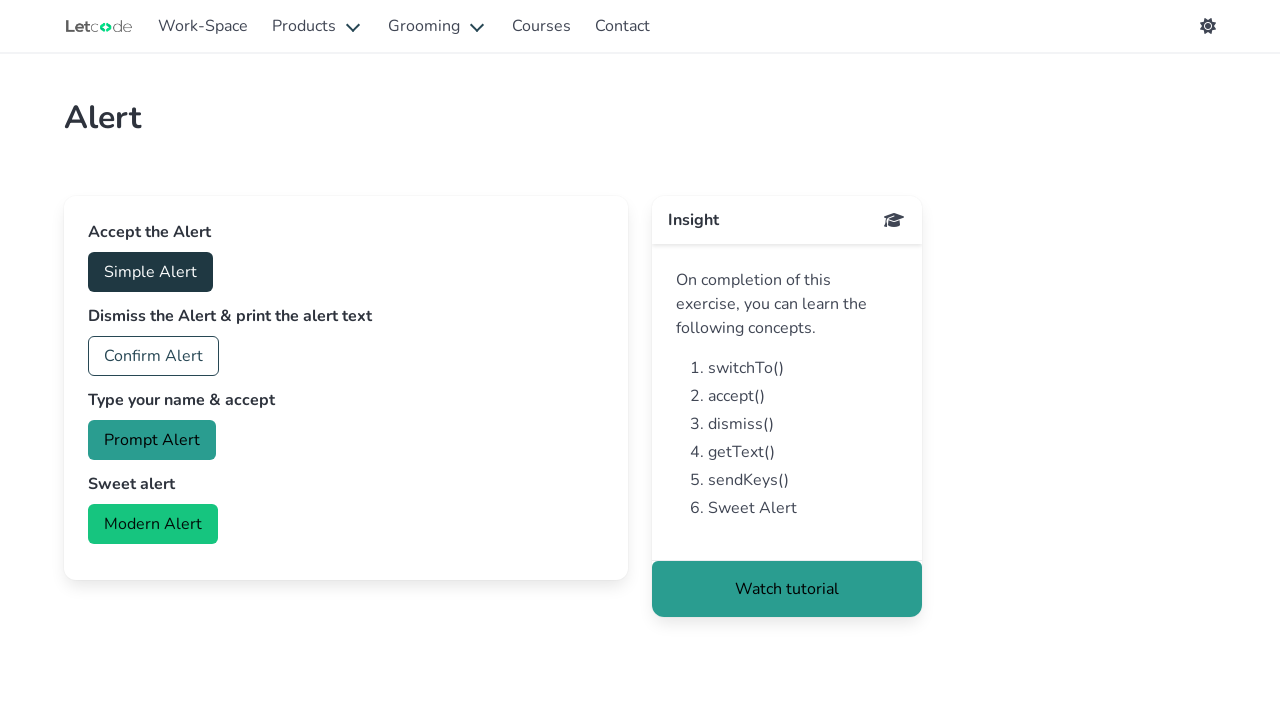

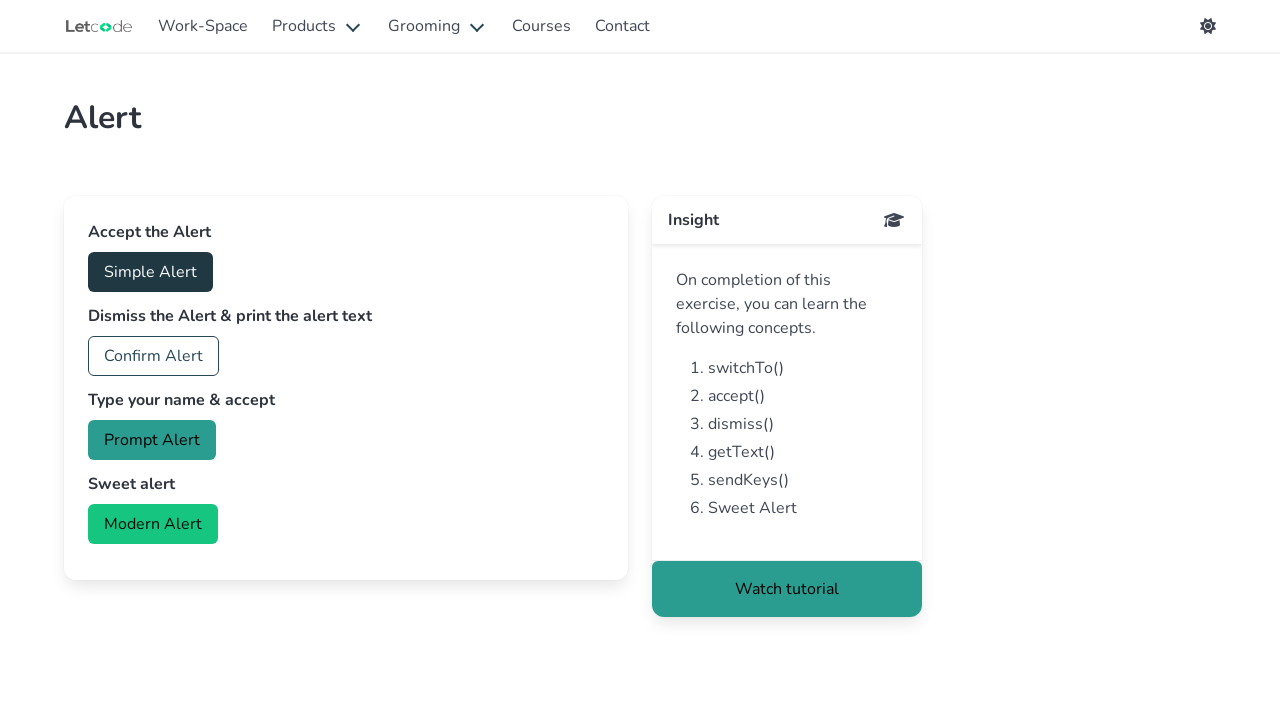